Tests a page with dynamic content by waiting for a button to become clickable, clicking it, and verifying a success message appears

Starting URL: http://suninjuly.github.io/wait2.html

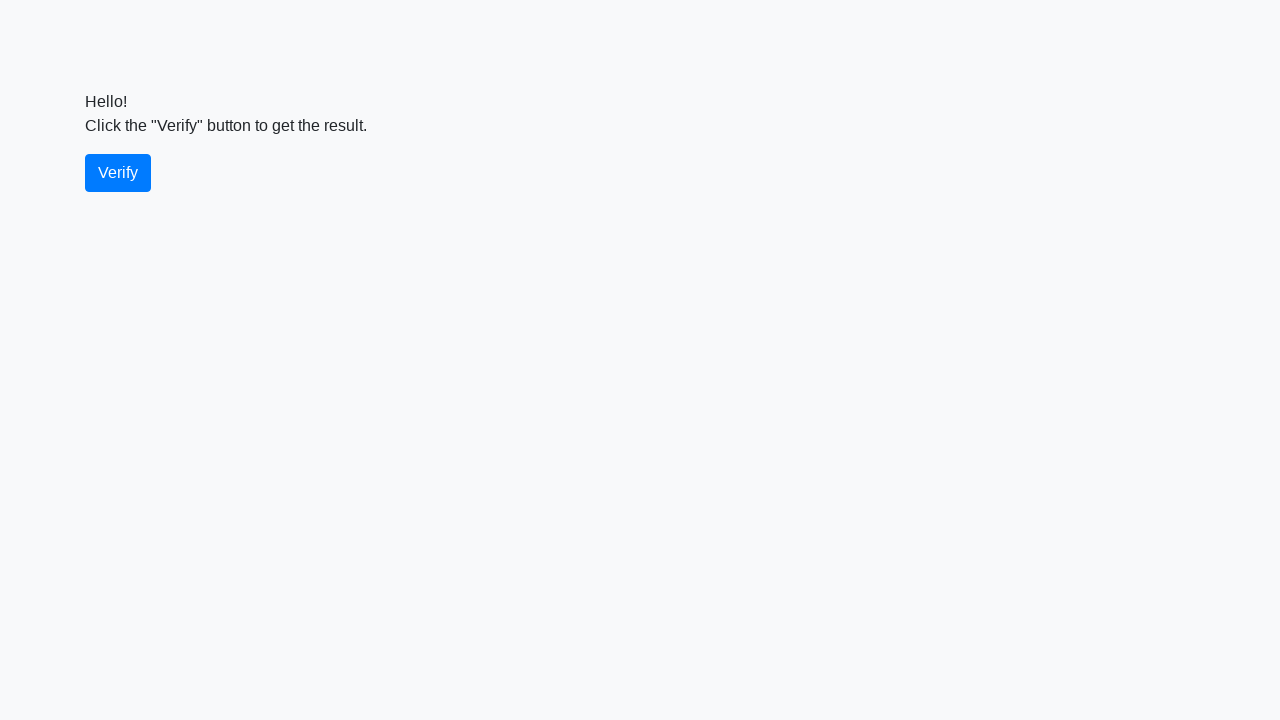

Waited for verify button to become clickable and visible
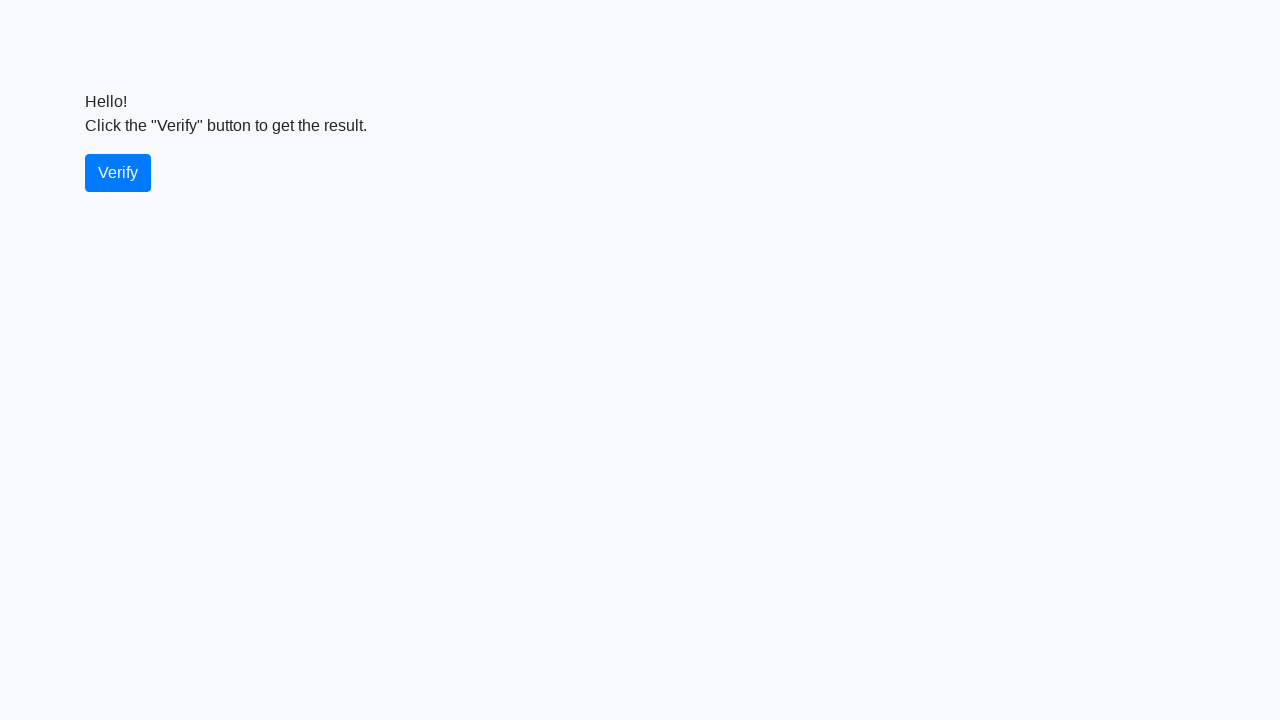

Clicked the verify button at (118, 173) on #verify
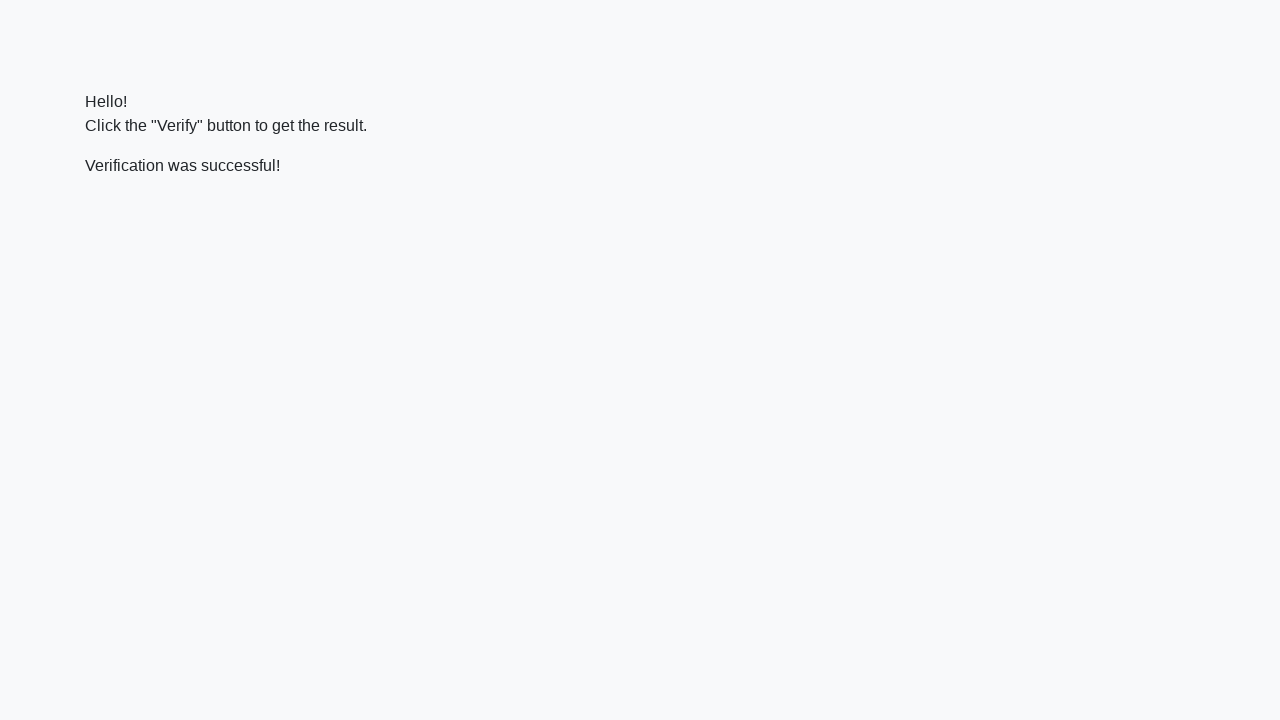

Success message element appeared and became visible
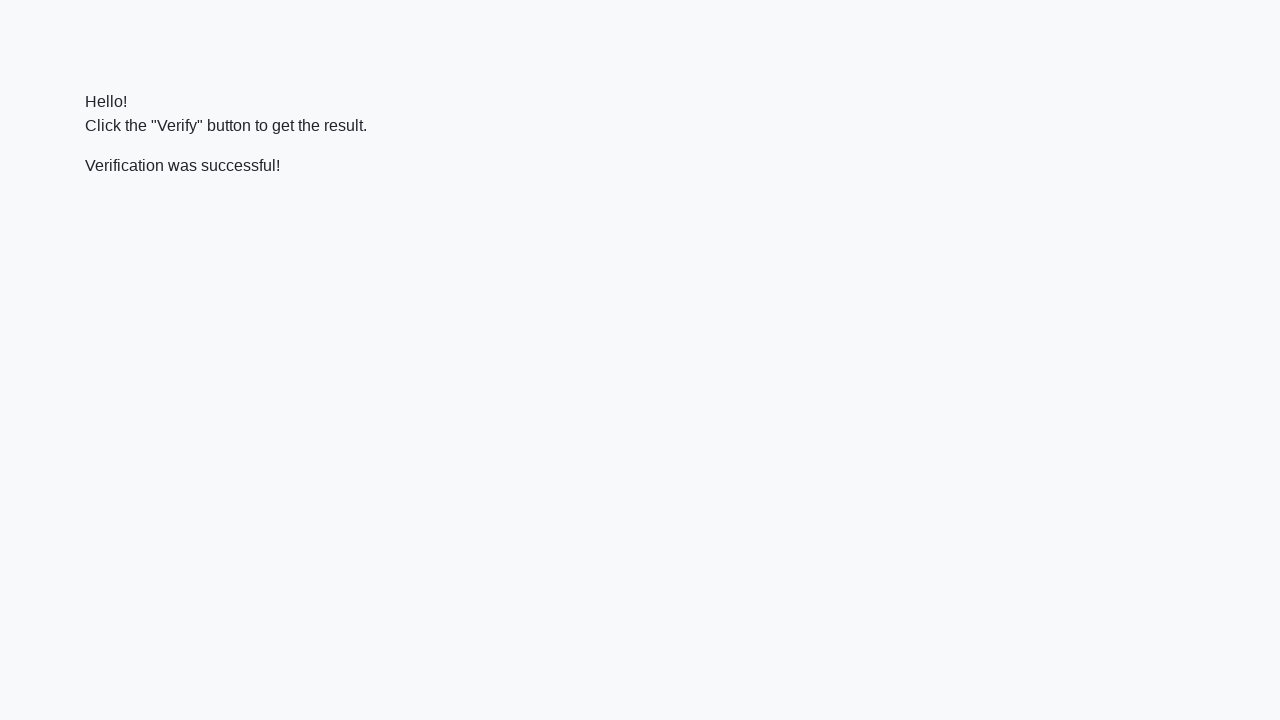

Retrieved success message text: 'Verification was successful!'
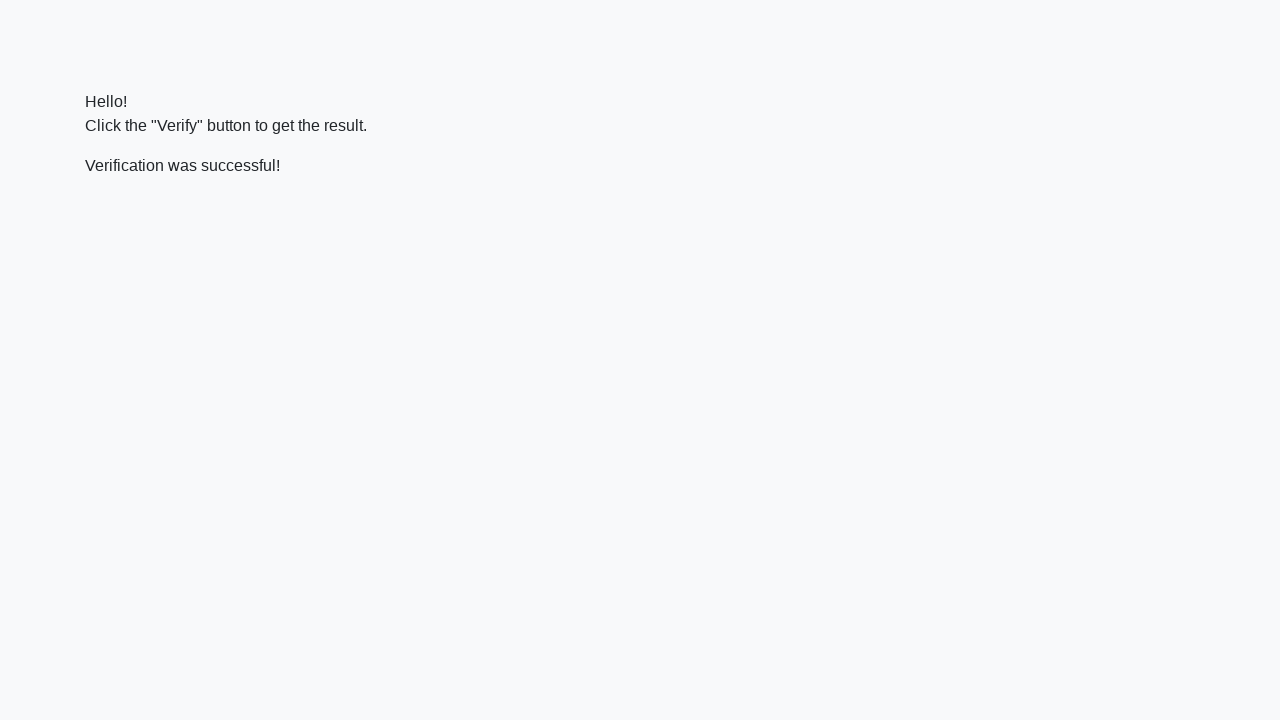

Assertion passed: 'successful' found in message text
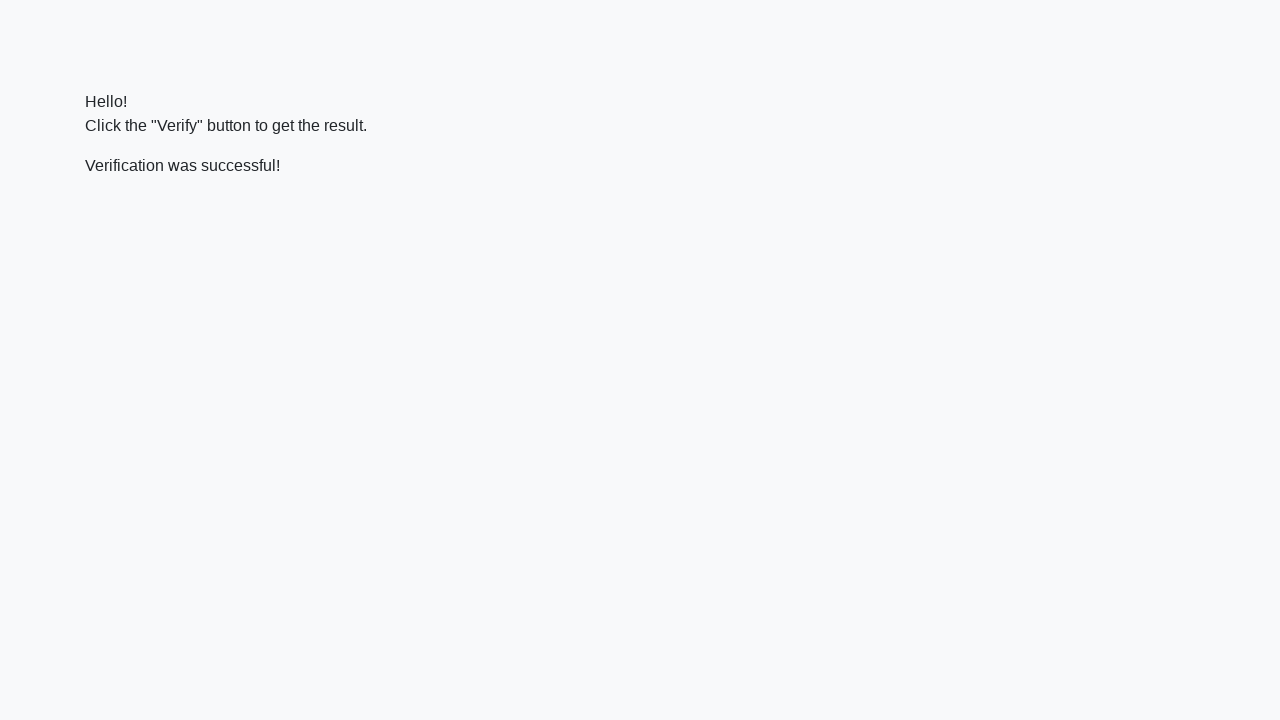

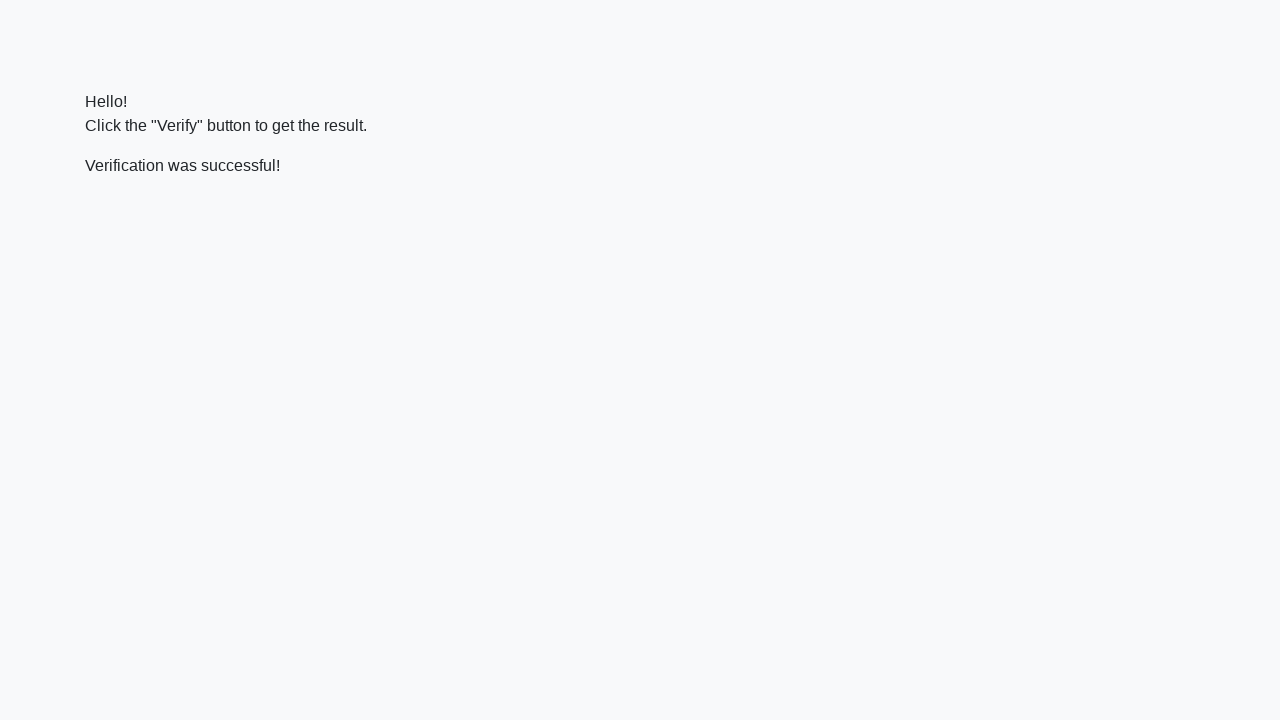